Navigates to FreeCRM homepage and verifies that header navigation links are present in the navbar

Starting URL: https://classic.freecrm.com

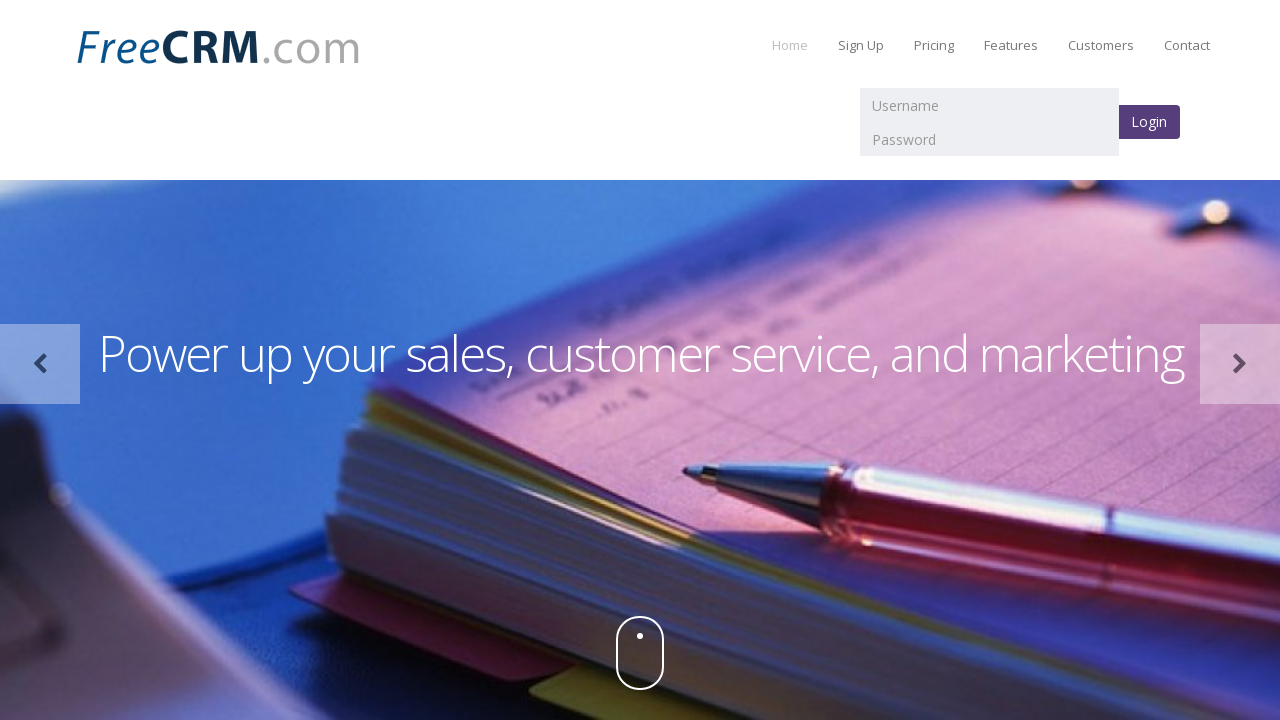

Navigated to FreeCRM homepage at https://classic.freecrm.com
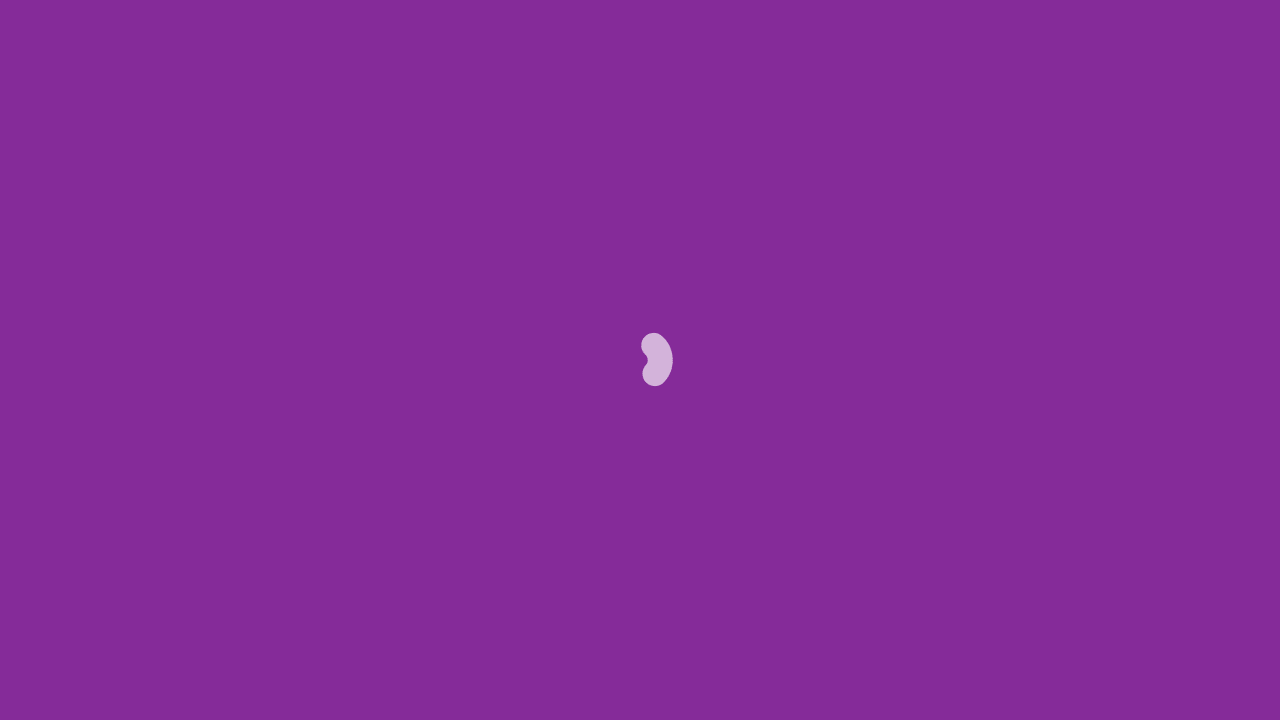

Header navigation links selector became available
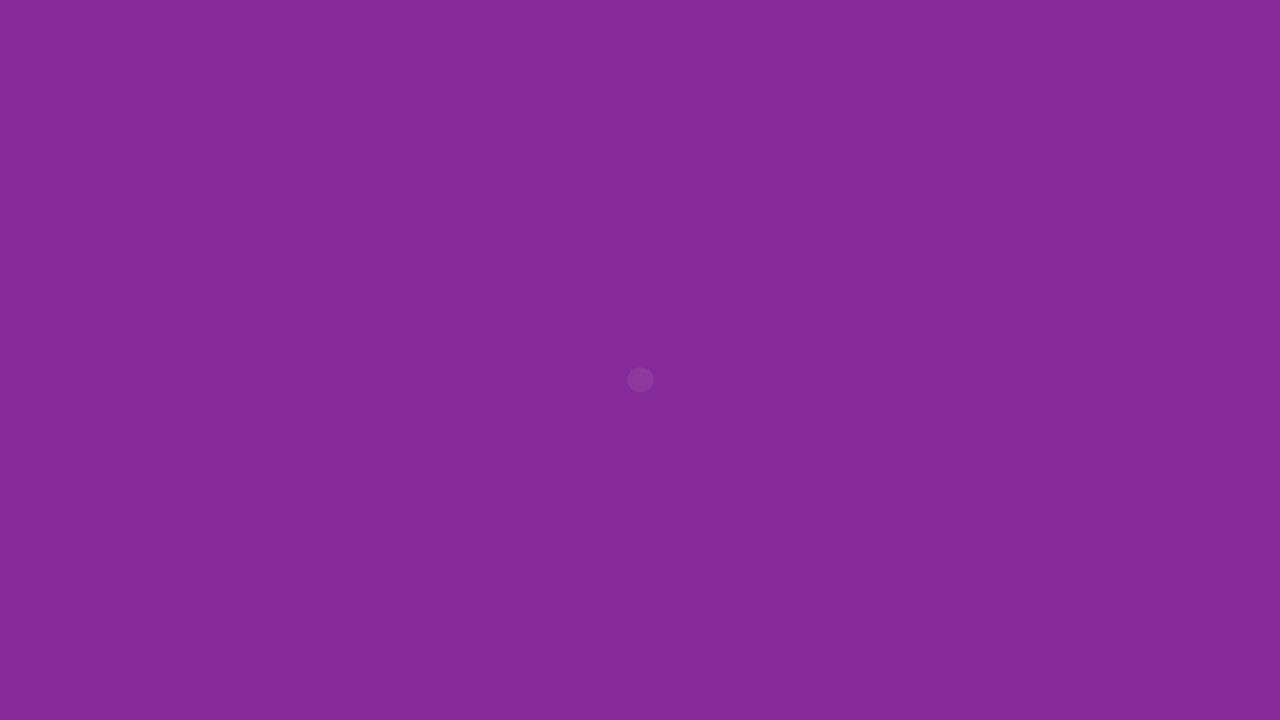

Located all header navigation links in navbar
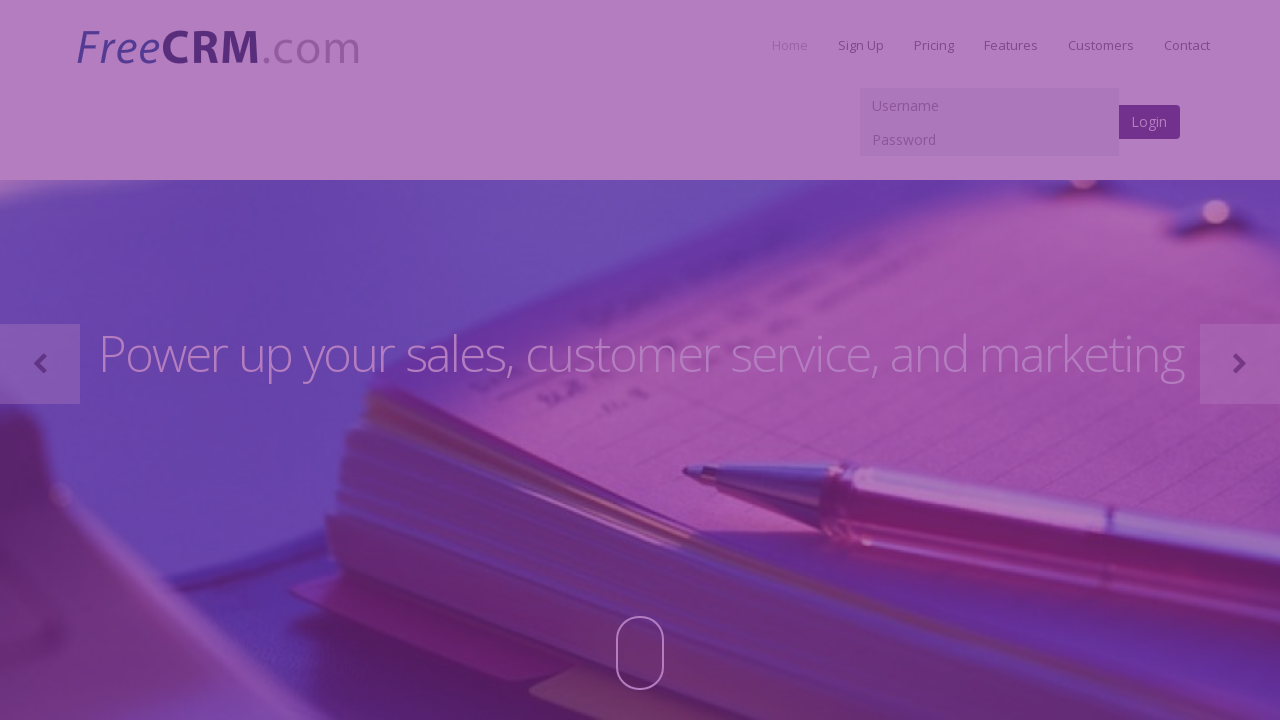

First header navigation link is visible, confirming navbar loaded
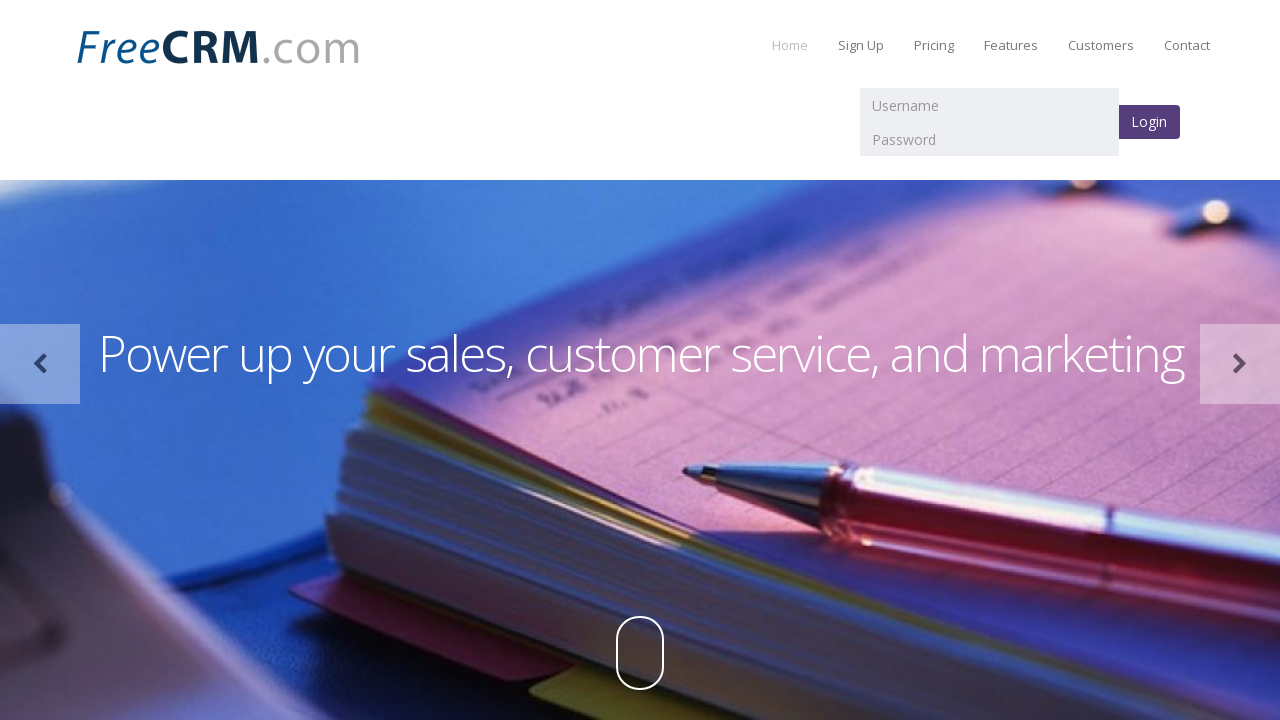

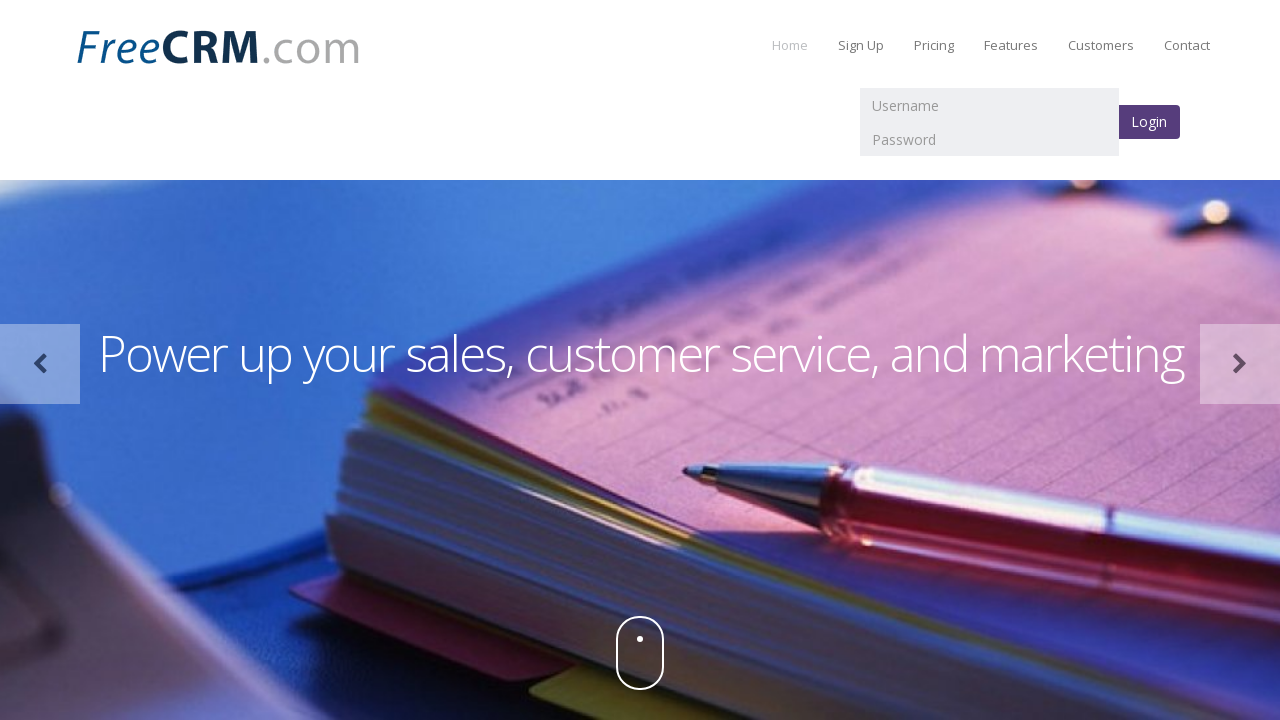